Tests iframe handling by clicking an icon in the TinyMCE editor toolbar, switching to the iframe context, and verifying the default content text inside the editor.

Starting URL: https://the-internet.herokuapp.com/iframe

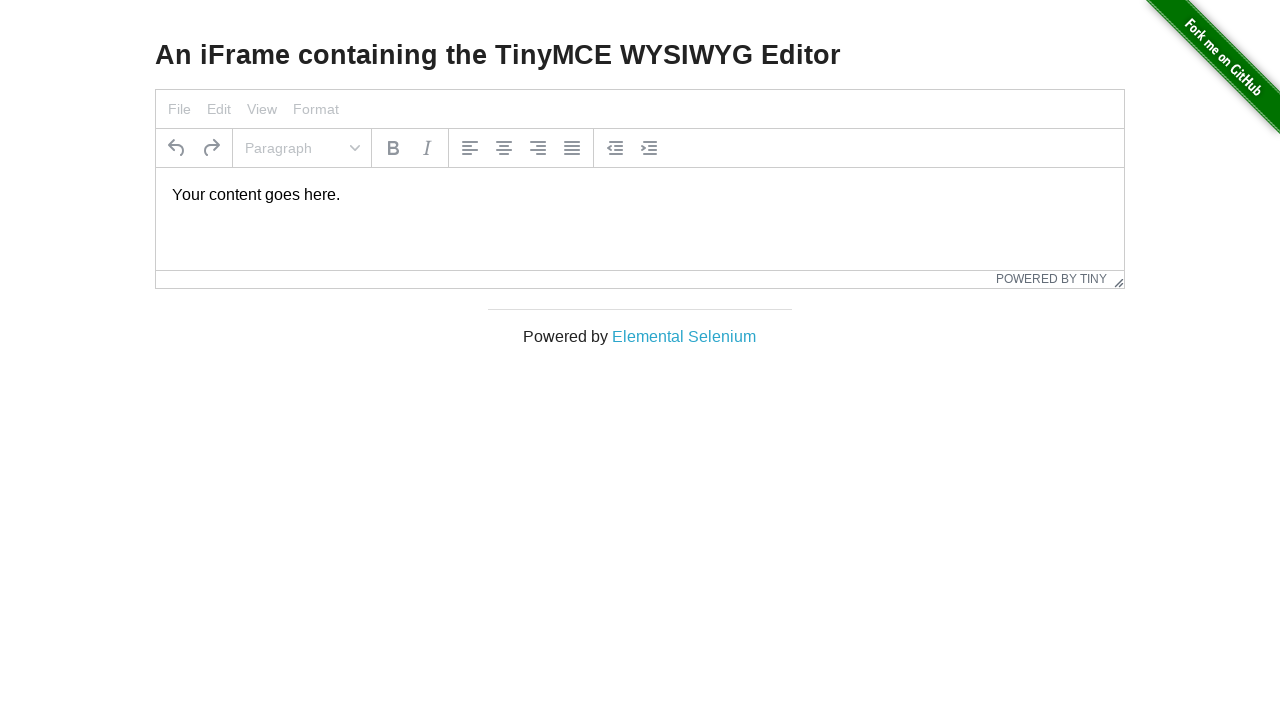

Navigated to iframe test page
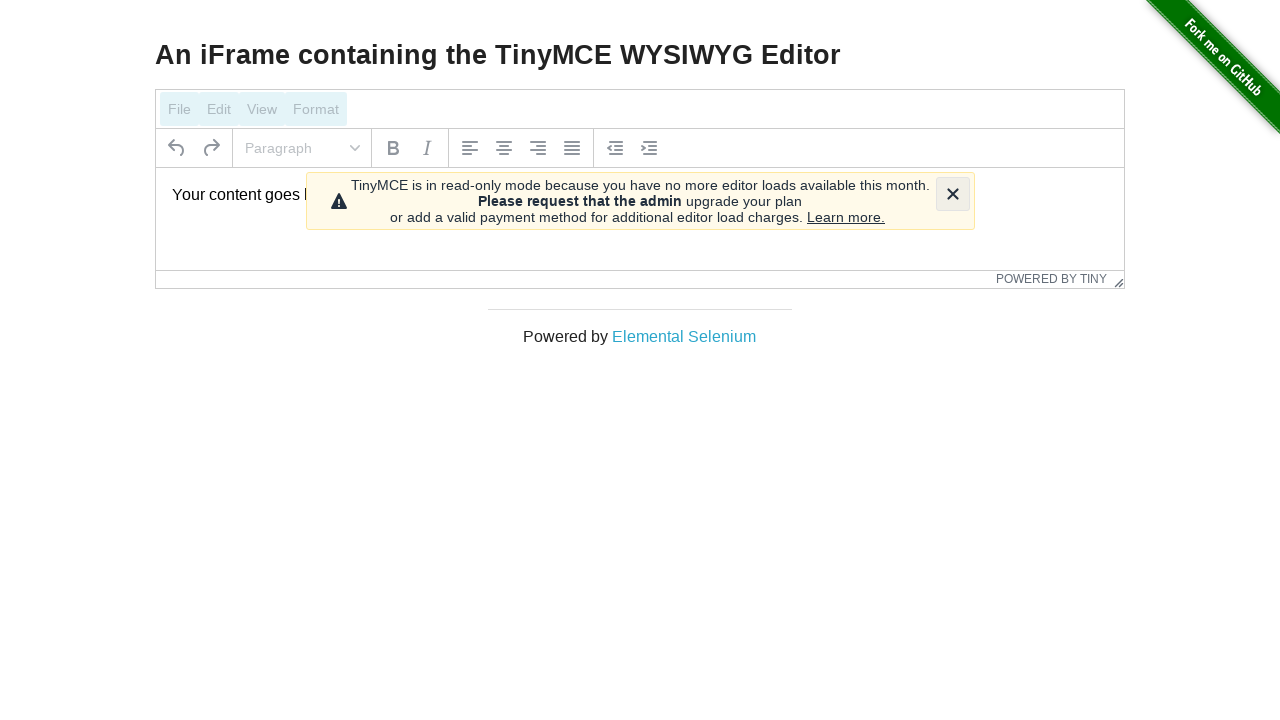

Clicked icon in TinyMCE editor toolbar at (952, 194) on xpath=//div[@class='tox-icon']
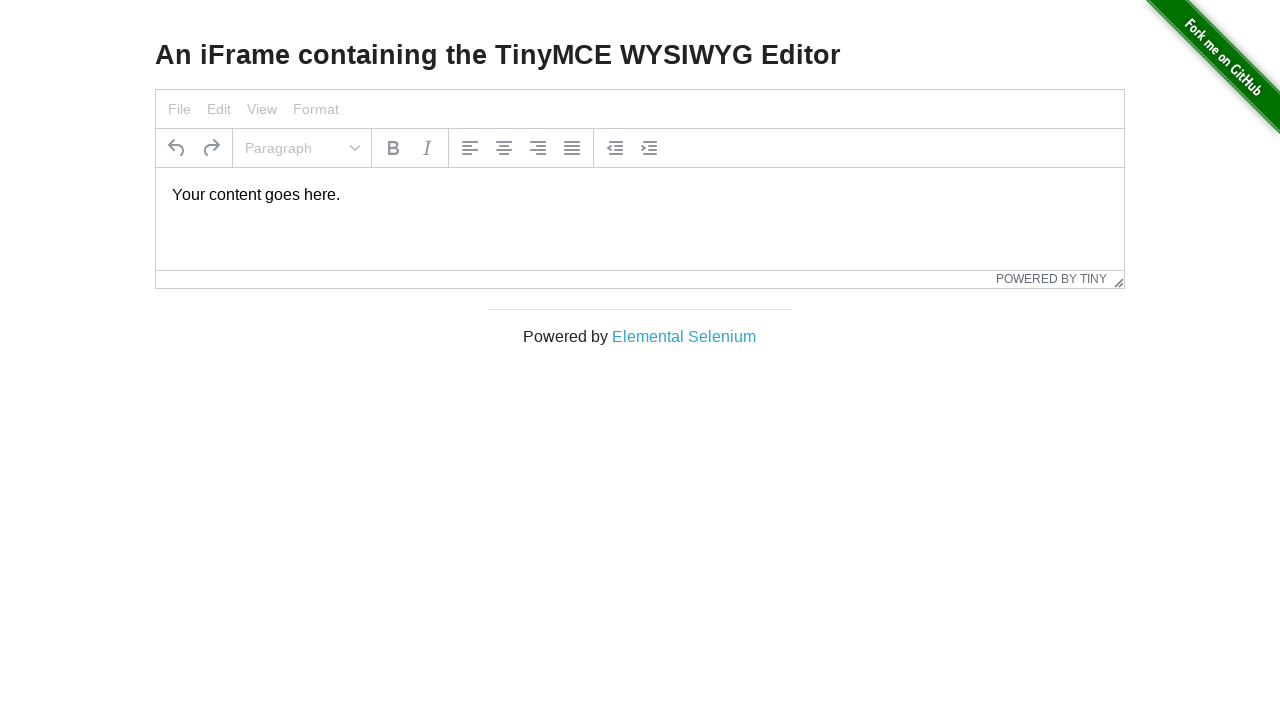

Located iframe with editor content
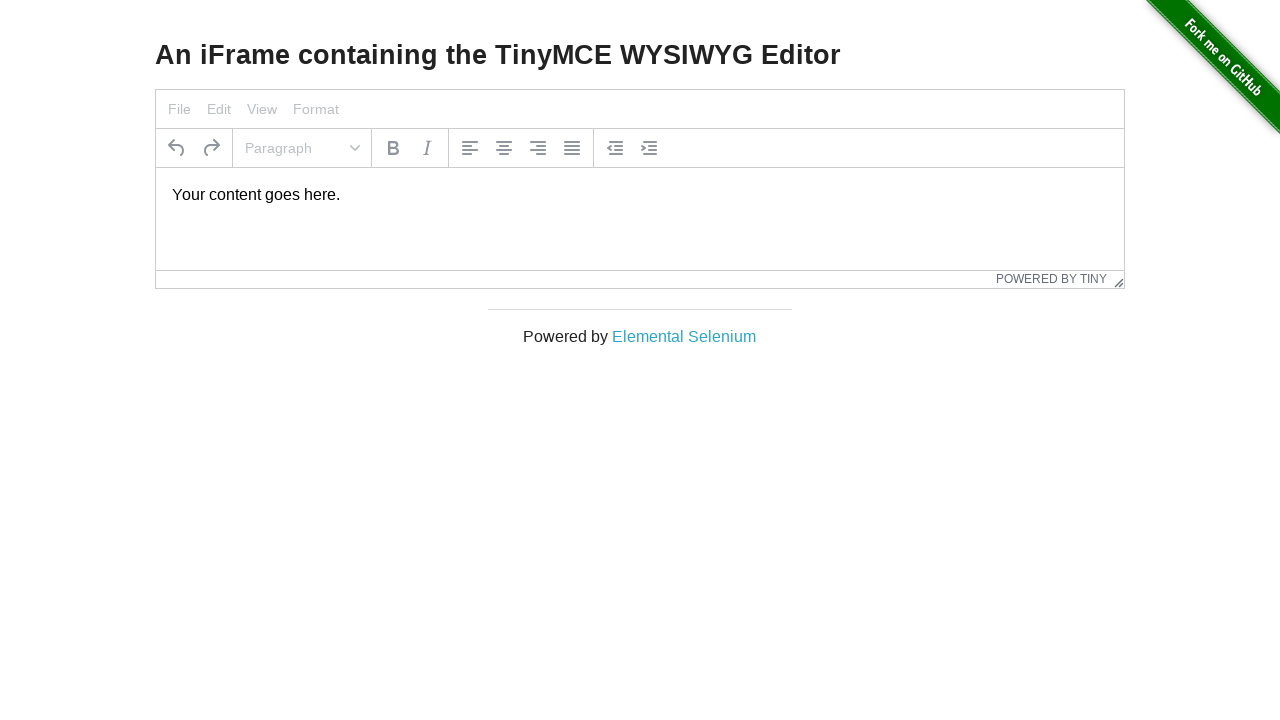

Located tinymce content element inside iframe
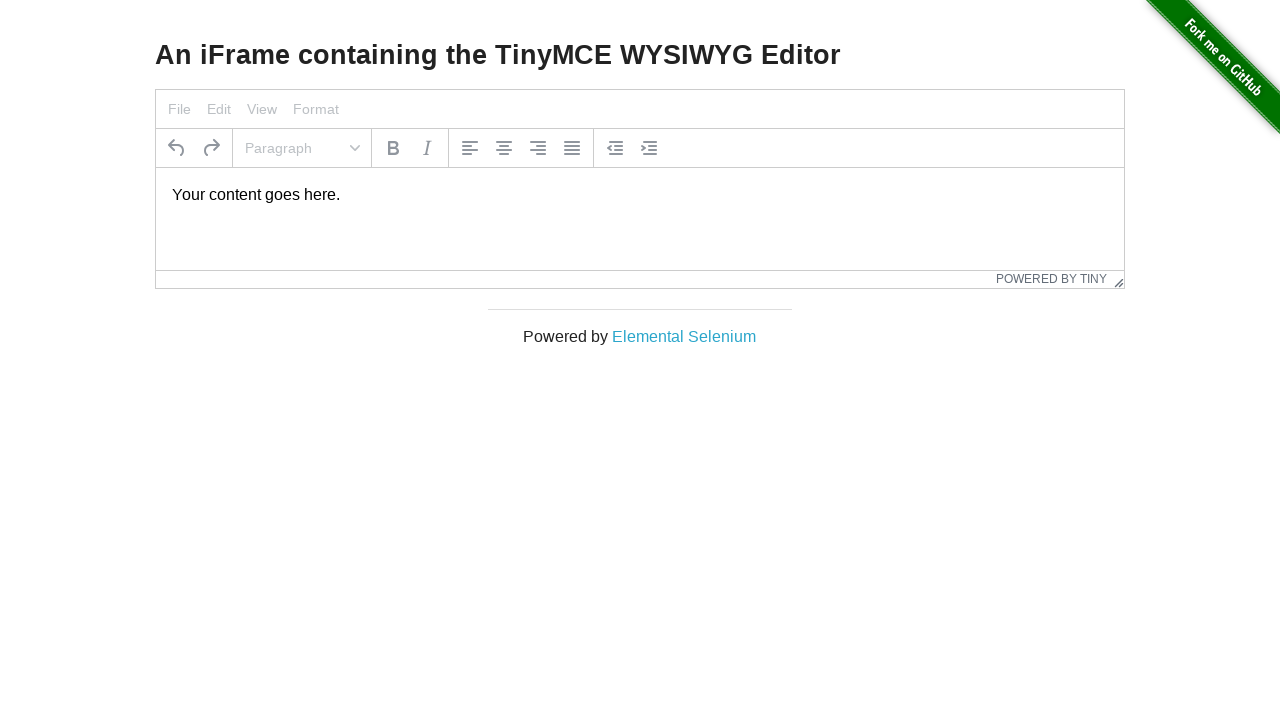

Waited for tinymce content element to be ready
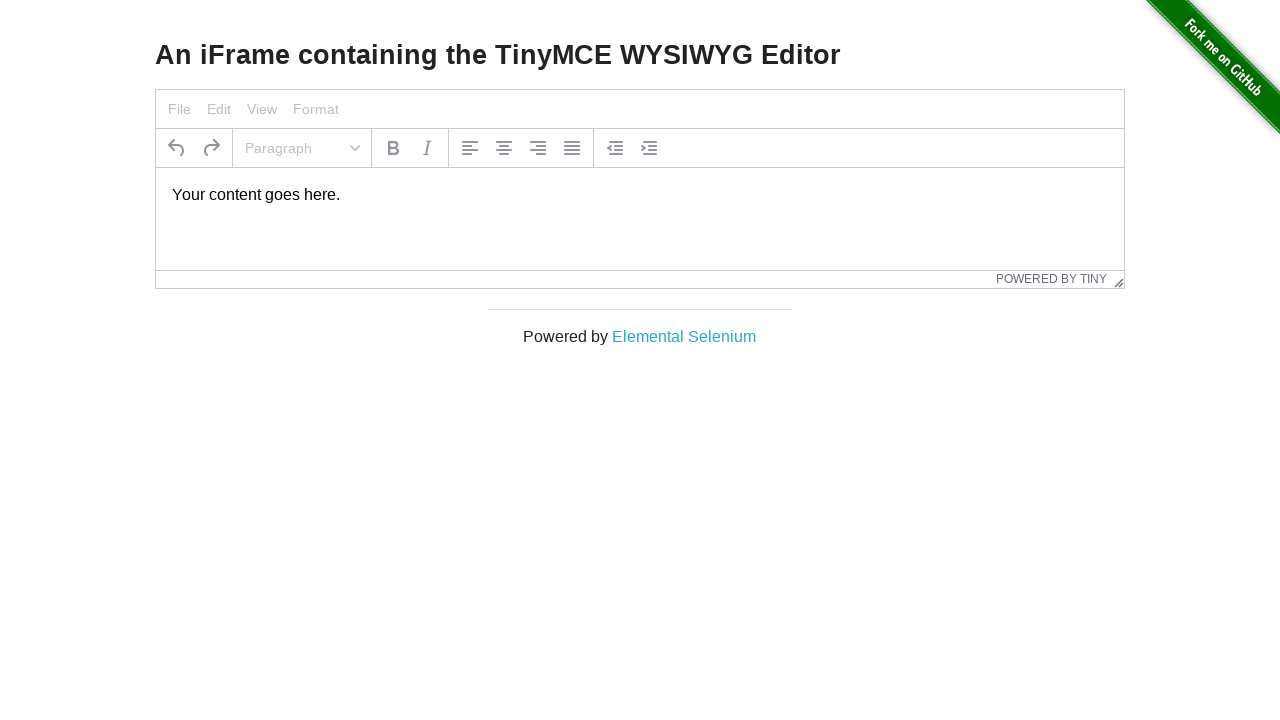

Verified default content text 'Your content goes here.' inside editor
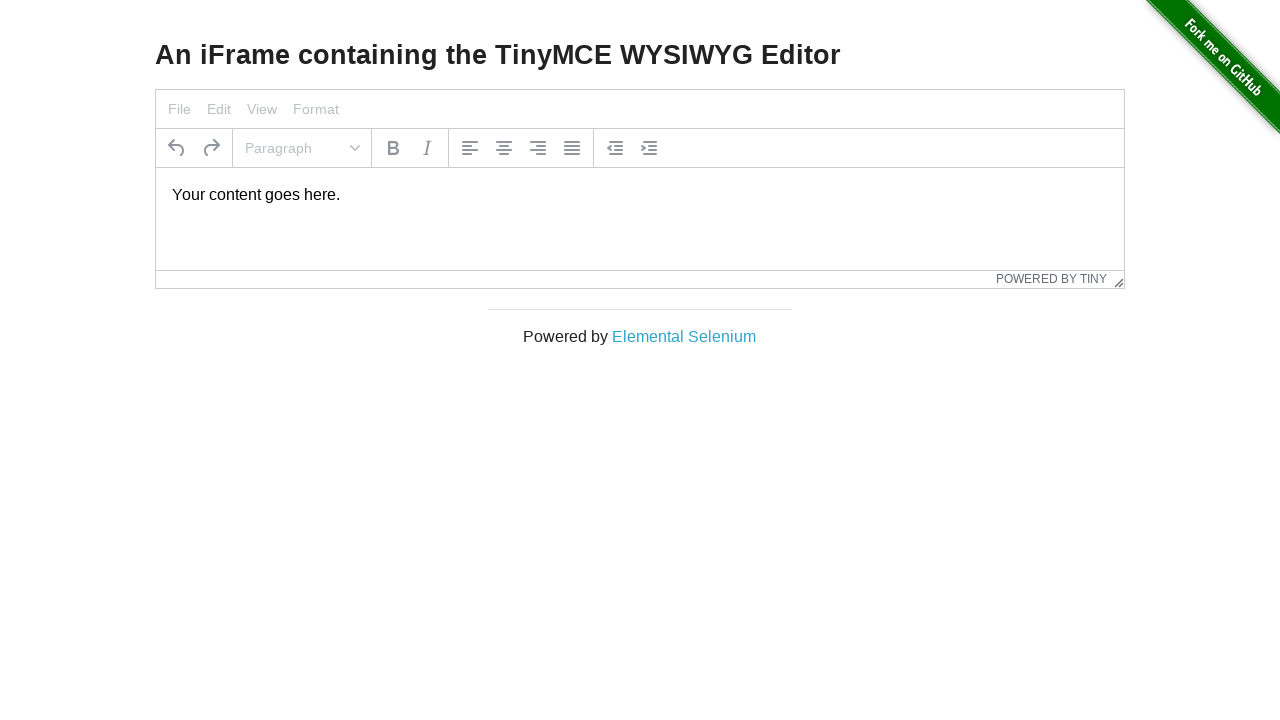

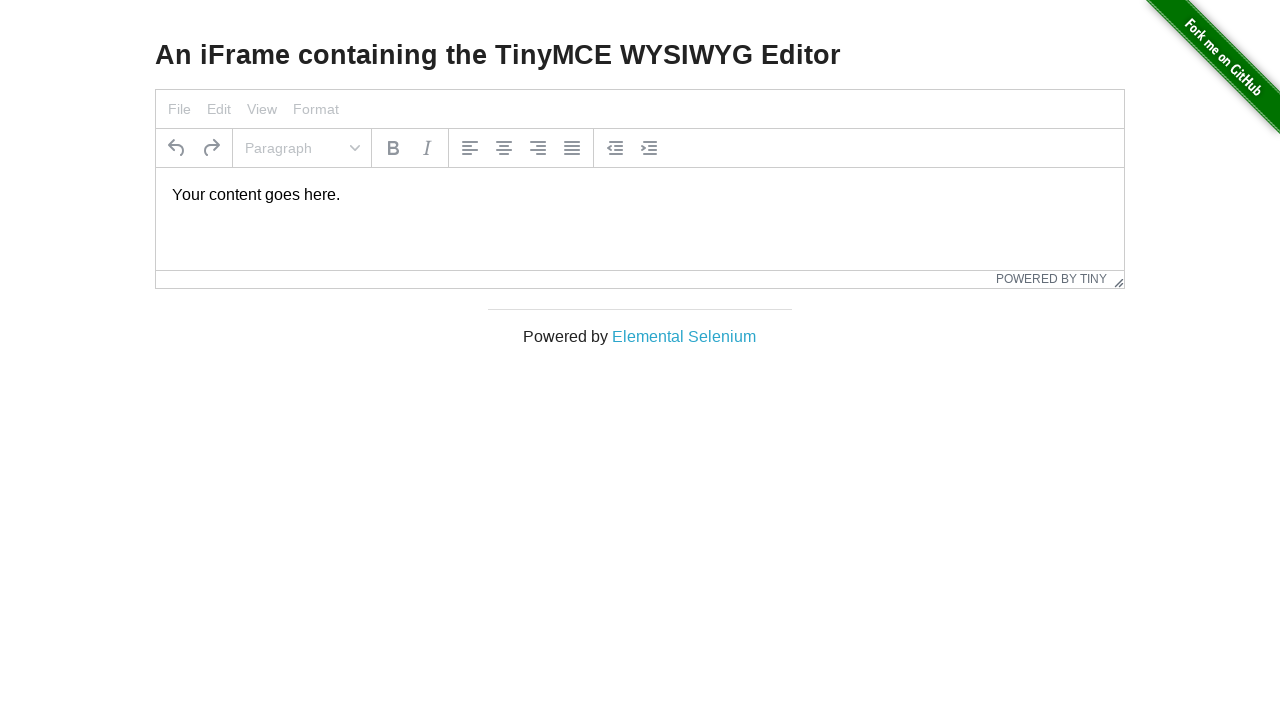